Tests interaction with various web elements including radio buttons and an input box on a practice automation page. Clicks radio buttons, fills and clears an input field with different values.

Starting URL: http://www.rahulshettyacademy.com/AutomationPractice/

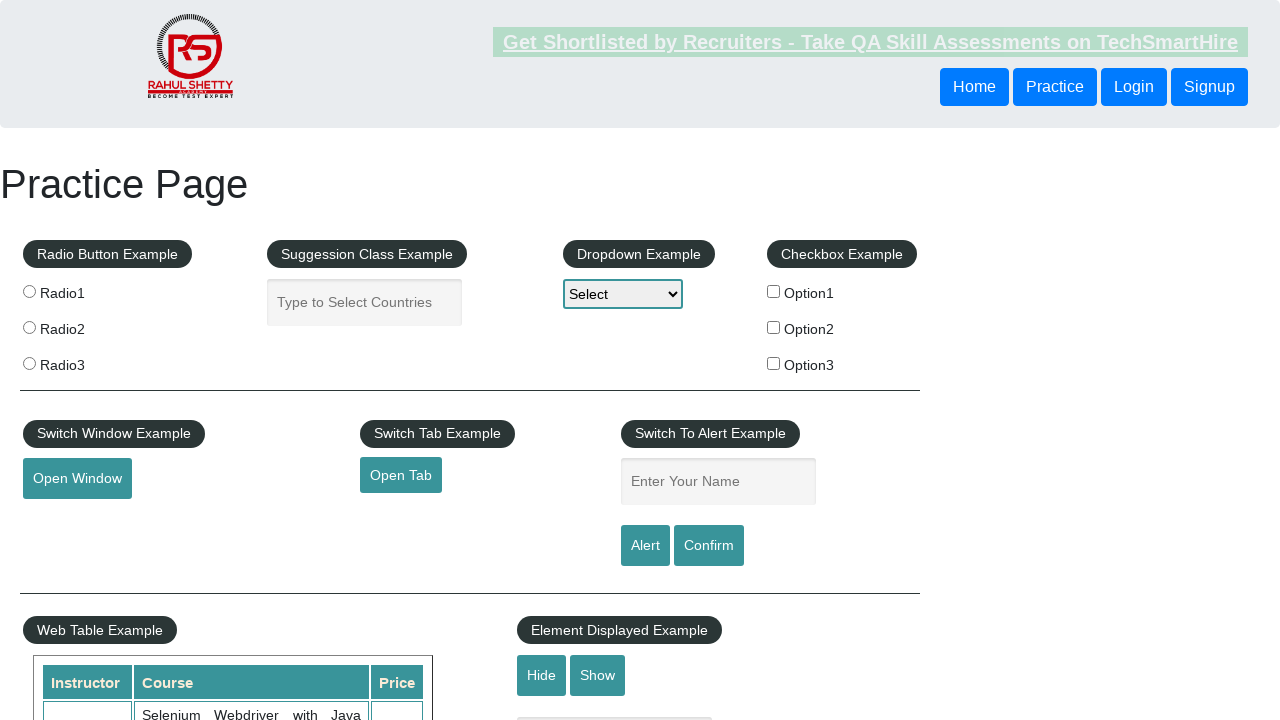

Page loaded and h1 element is present
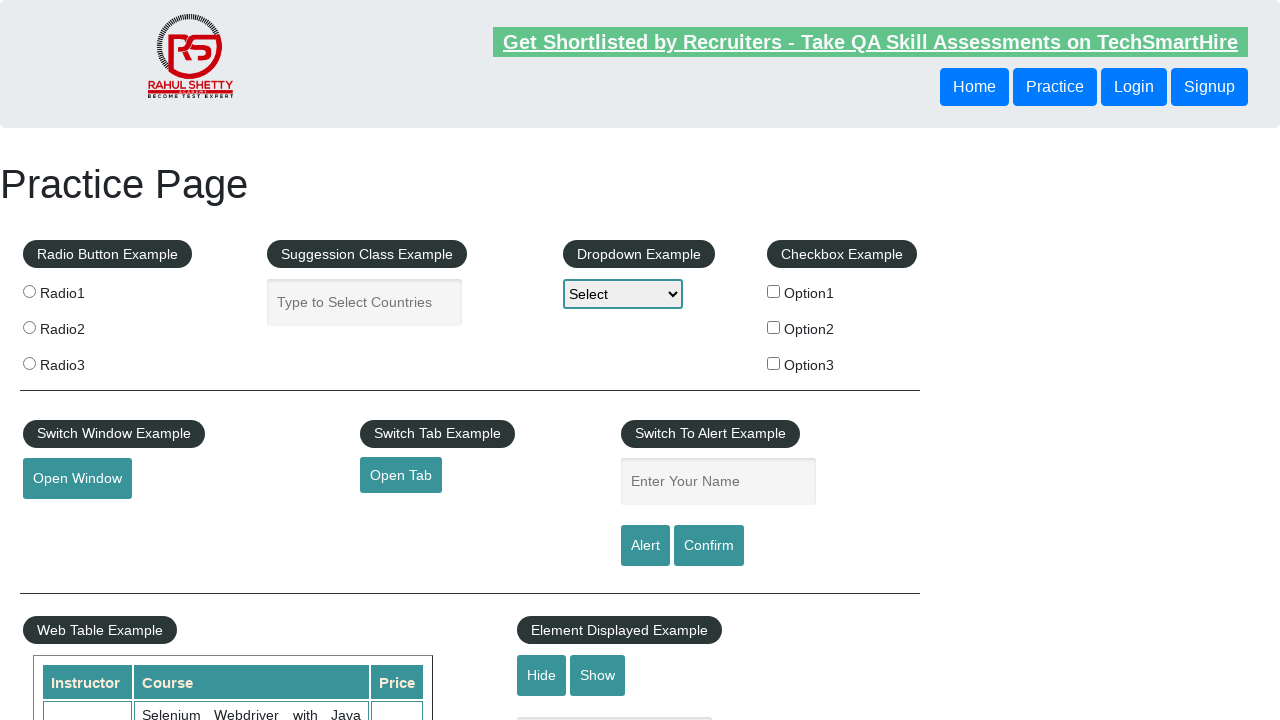

Clicked the first radio button (radio1) at (29, 291) on input[value='radio1']
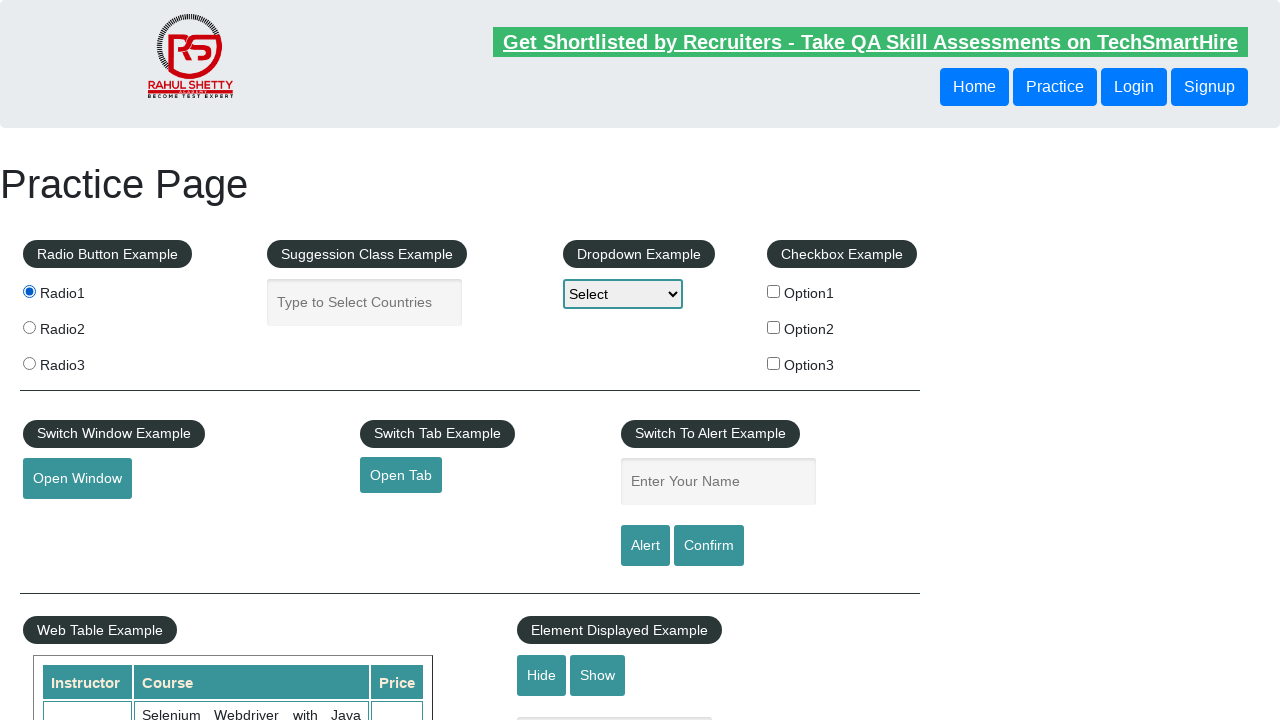

Clicked the second radio button (radio2) at (29, 327) on input[value='radio2']
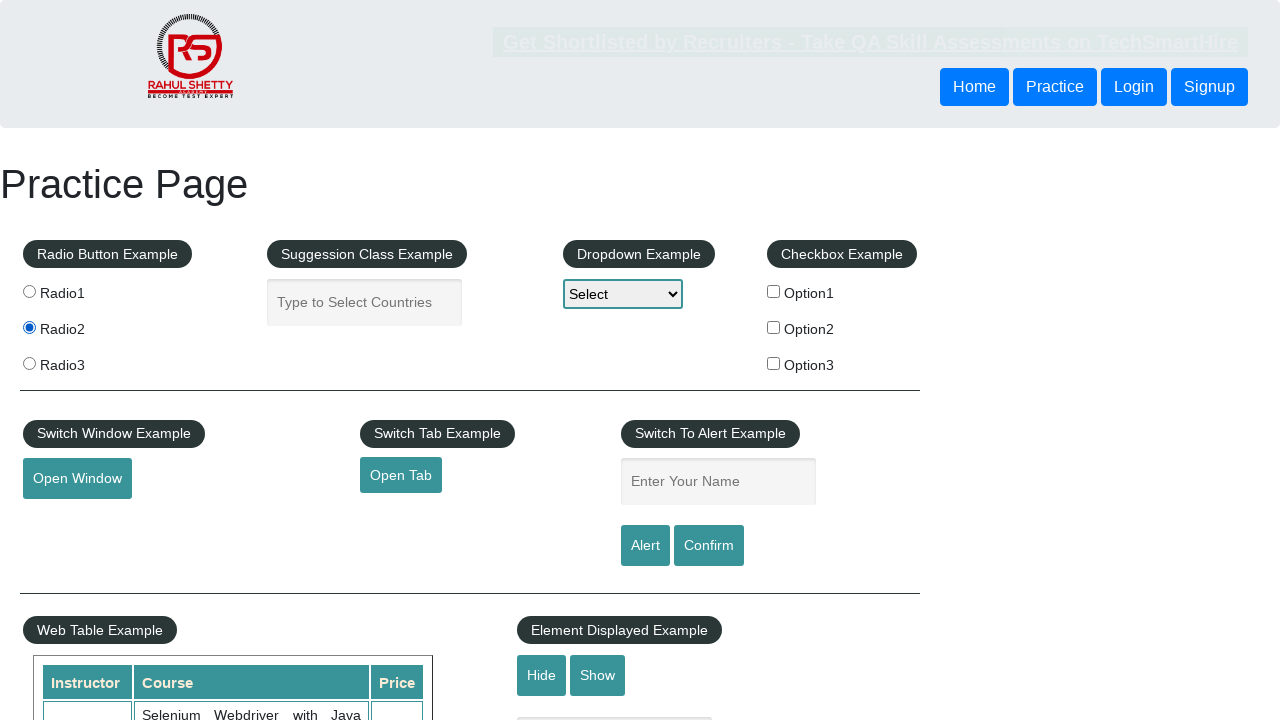

Filled autocomplete input with 'Country' on #autocomplete
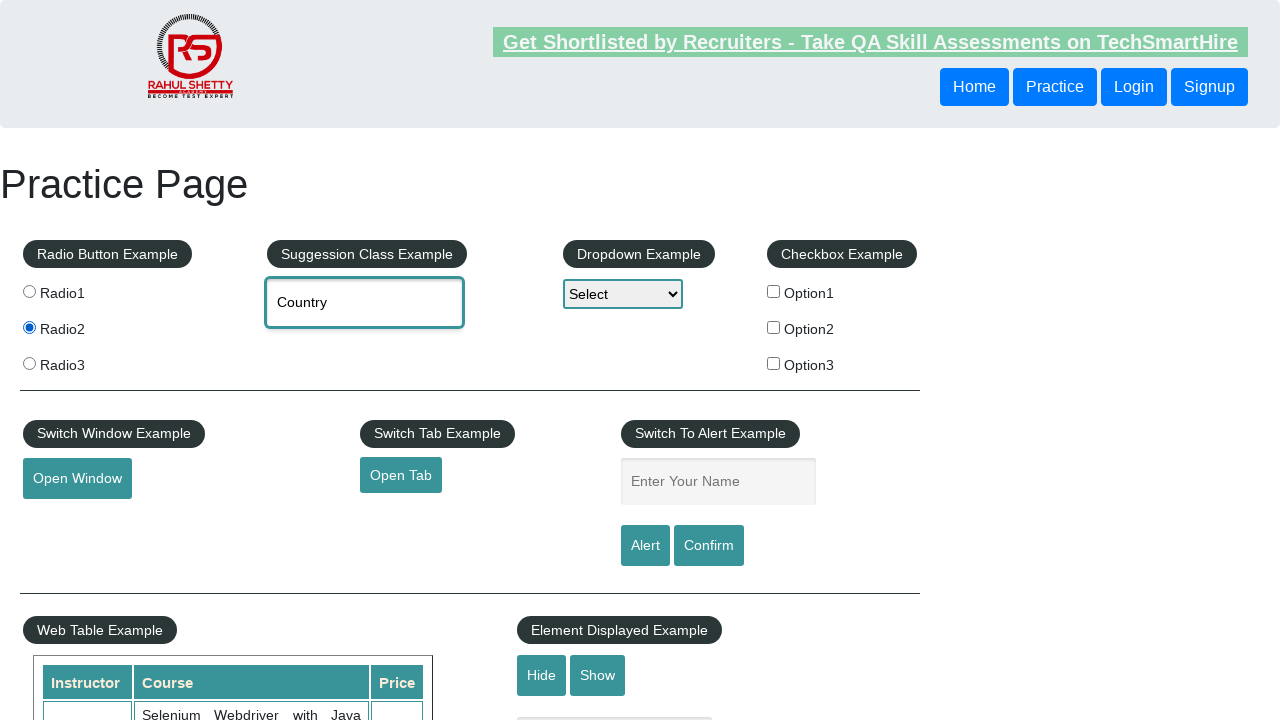

Cleared the autocomplete input field on #autocomplete
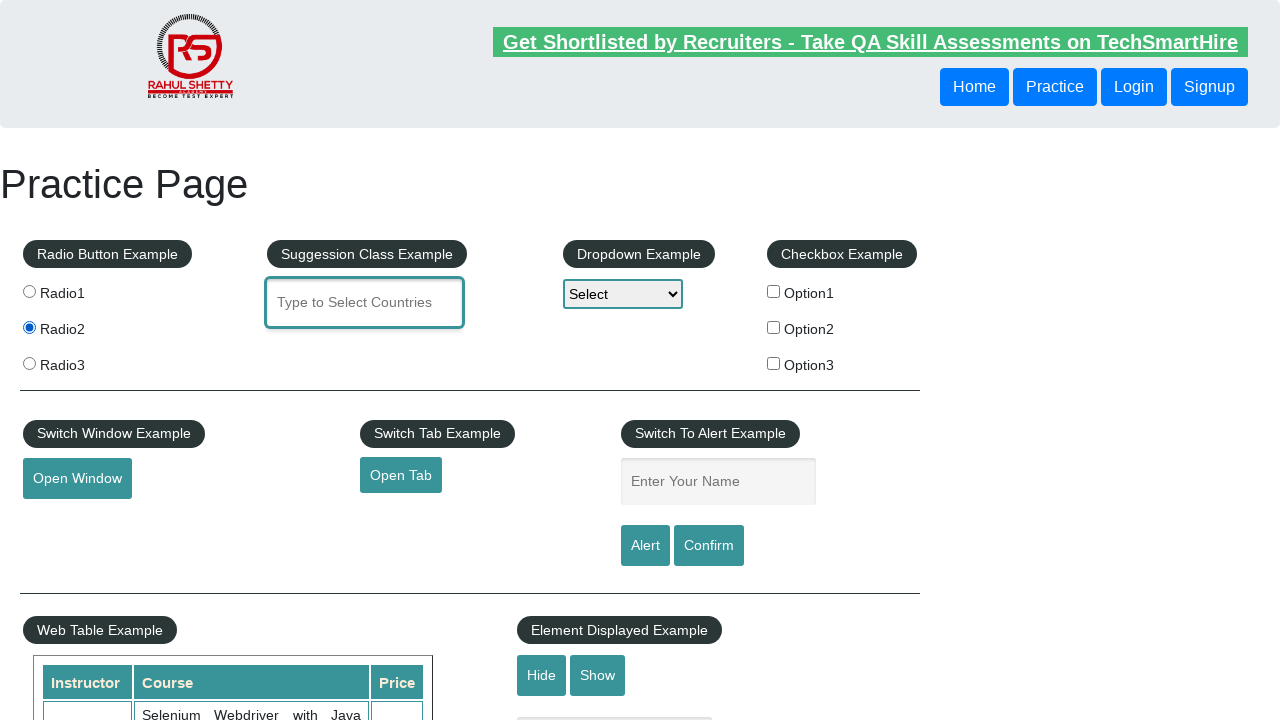

Filled autocomplete input with 'State' on #autocomplete
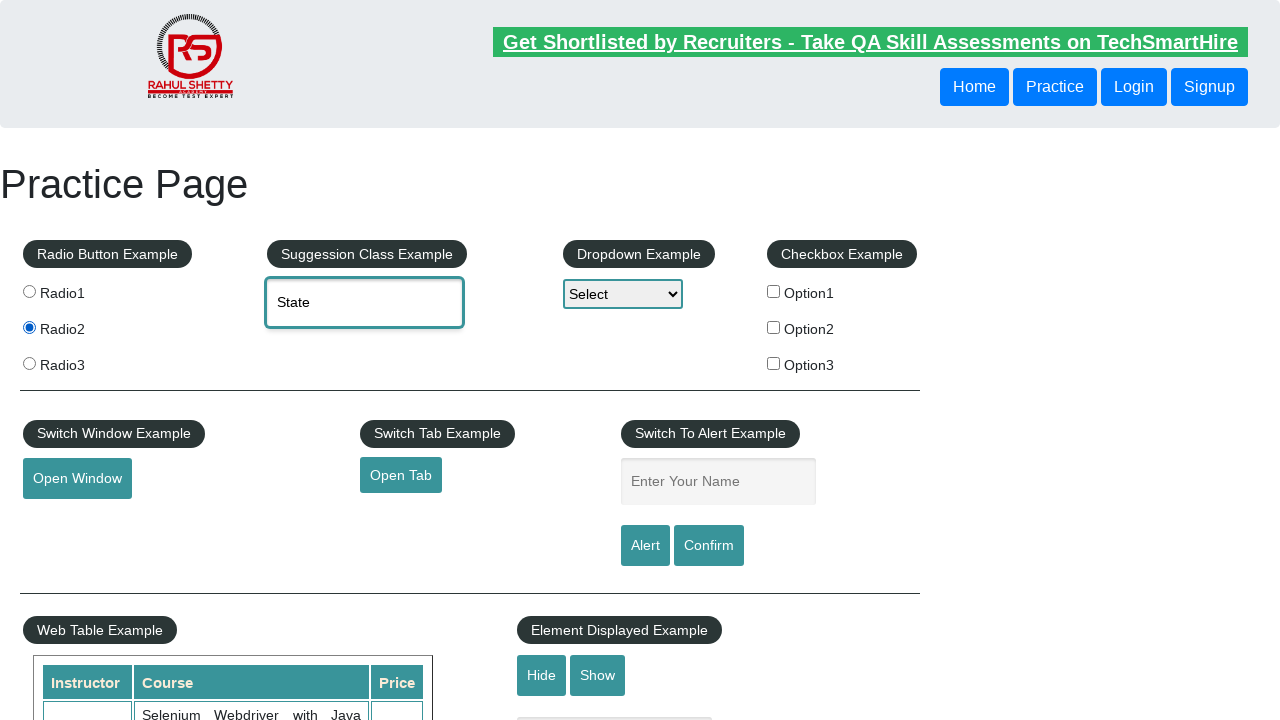

Cleared the autocomplete input field again on #autocomplete
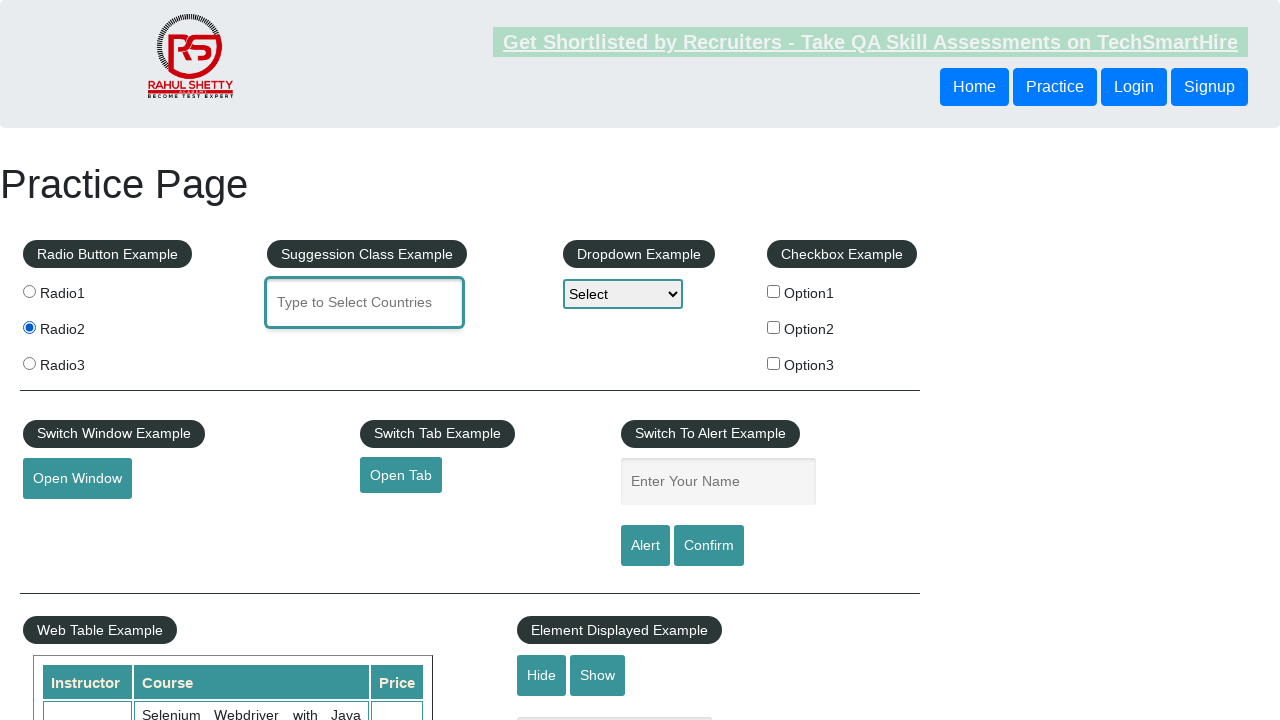

Open window button element is present
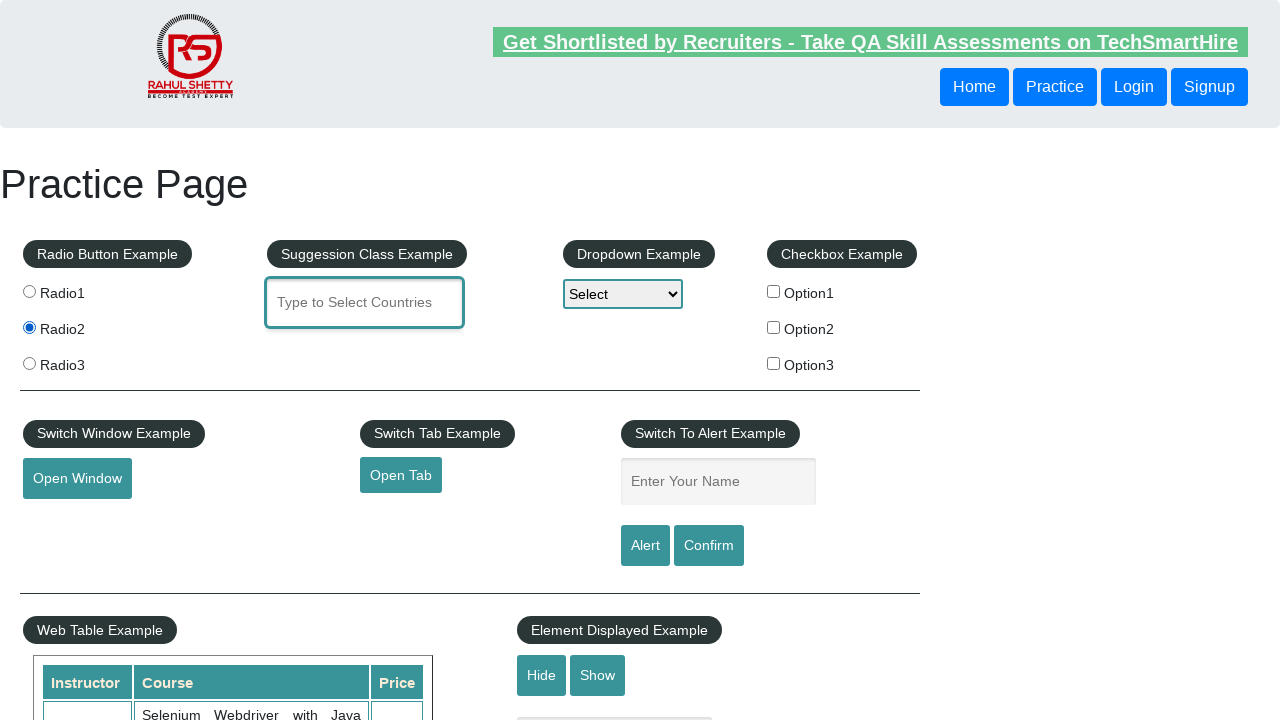

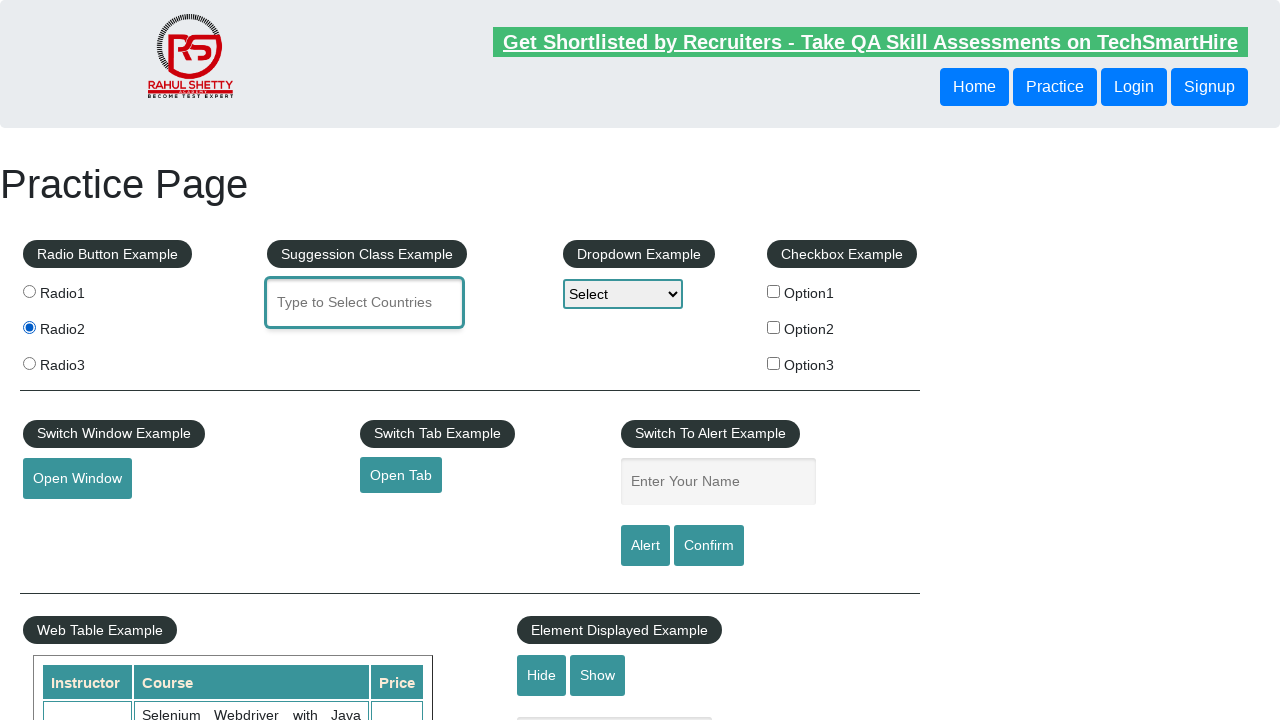